Tests date picker functionality by selecting a specific date (year, month, day) from a calendar widget and verifying the selected values

Starting URL: https://rahulshettyacademy.com/seleniumPractise/#/offers

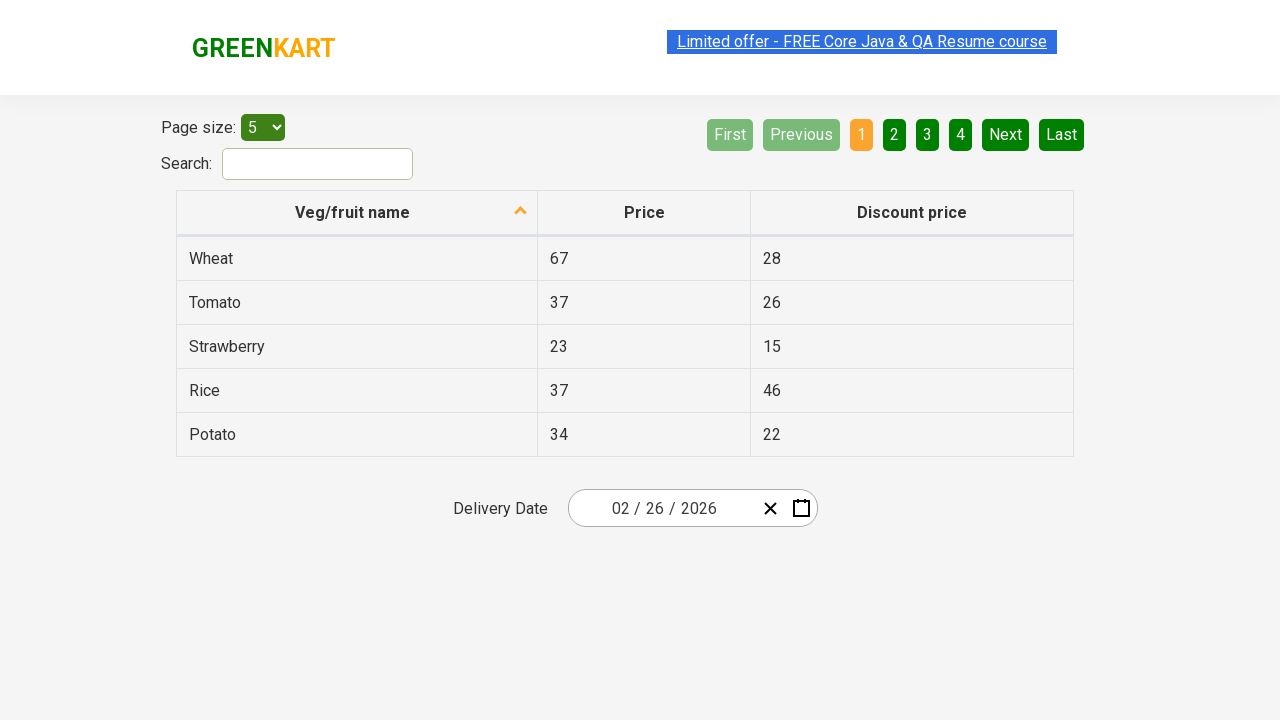

Clicked date picker input to open calendar widget at (662, 508) on .react-date-picker__inputGroup
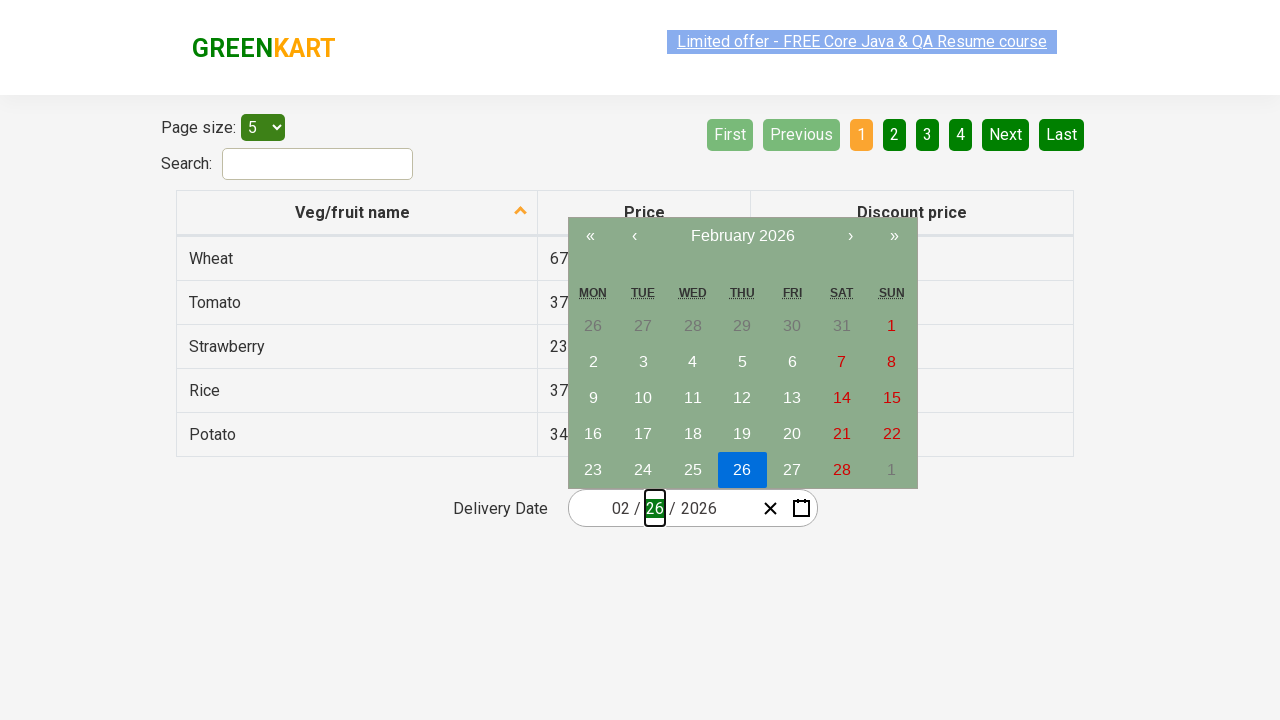

Clicked navigation label to navigate to year view at (742, 236) on .react-calendar__navigation__label
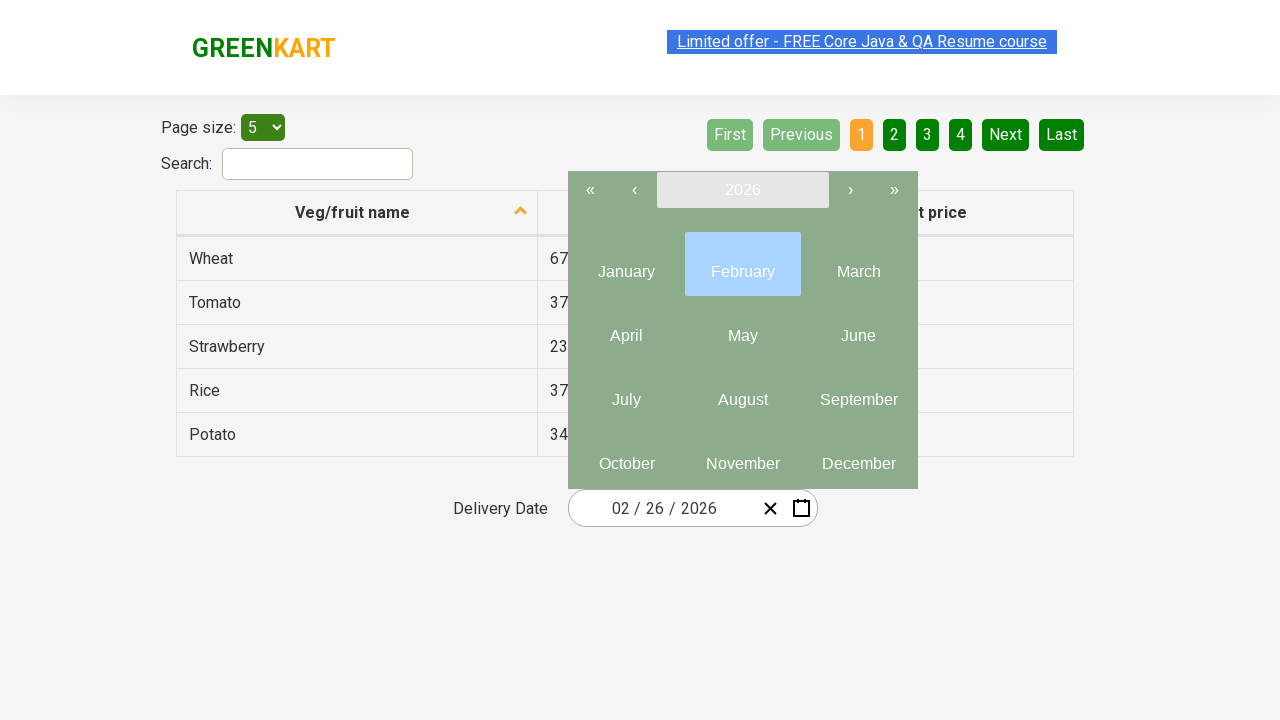

Clicked navigation label again to navigate to decade view at (742, 190) on .react-calendar__navigation__label
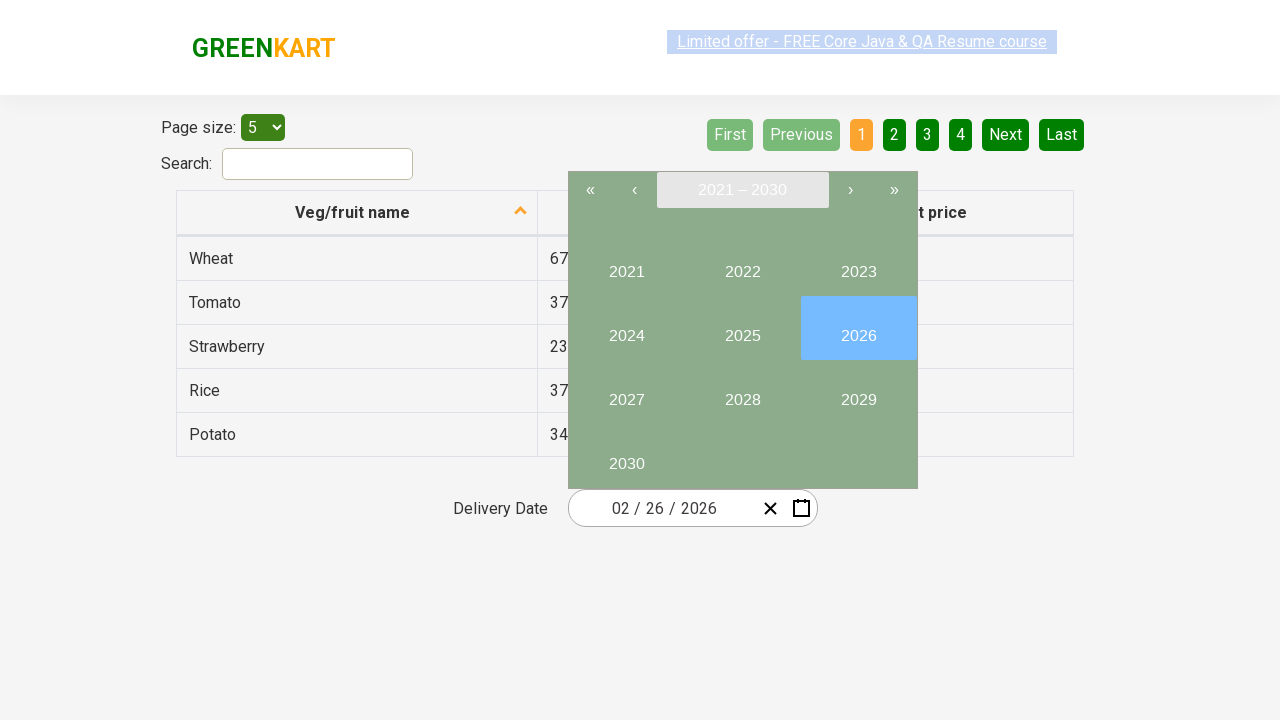

Selected year 2027 from decade view at (626, 392) on button:text('2027')
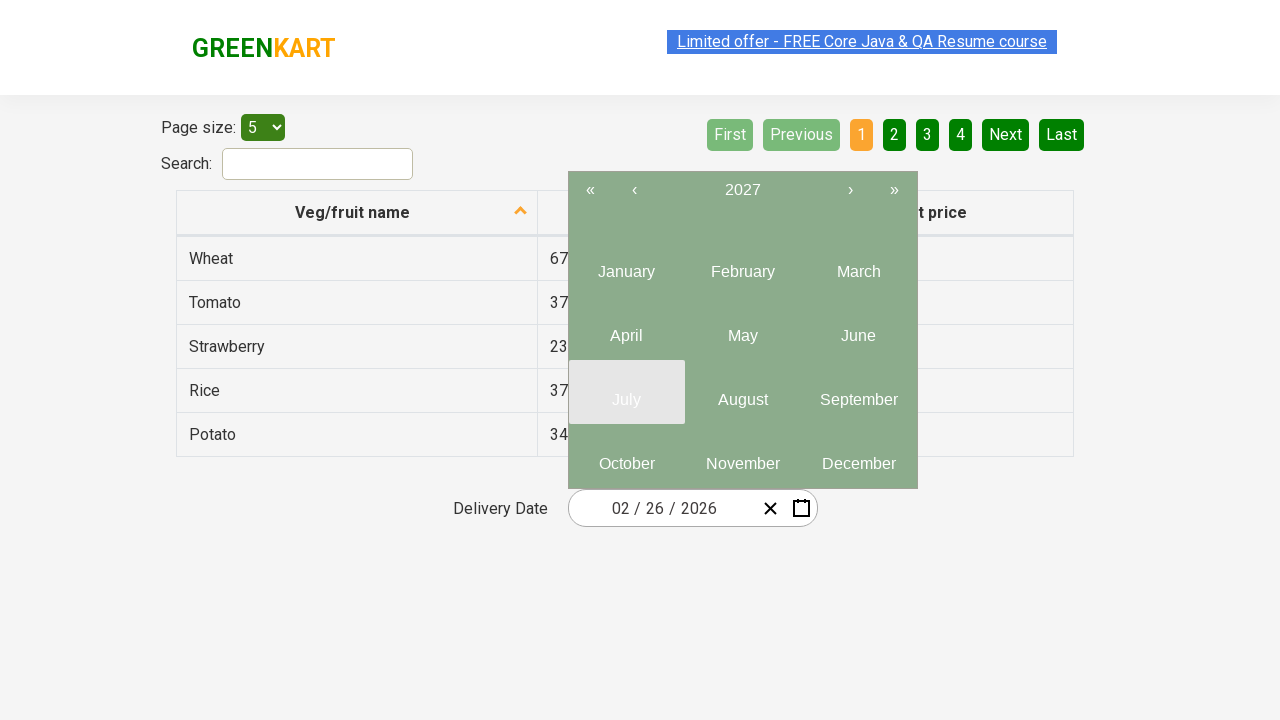

Selected June (month 6) from year view at (858, 328) on .react-calendar__year-view__months__month >> nth=5
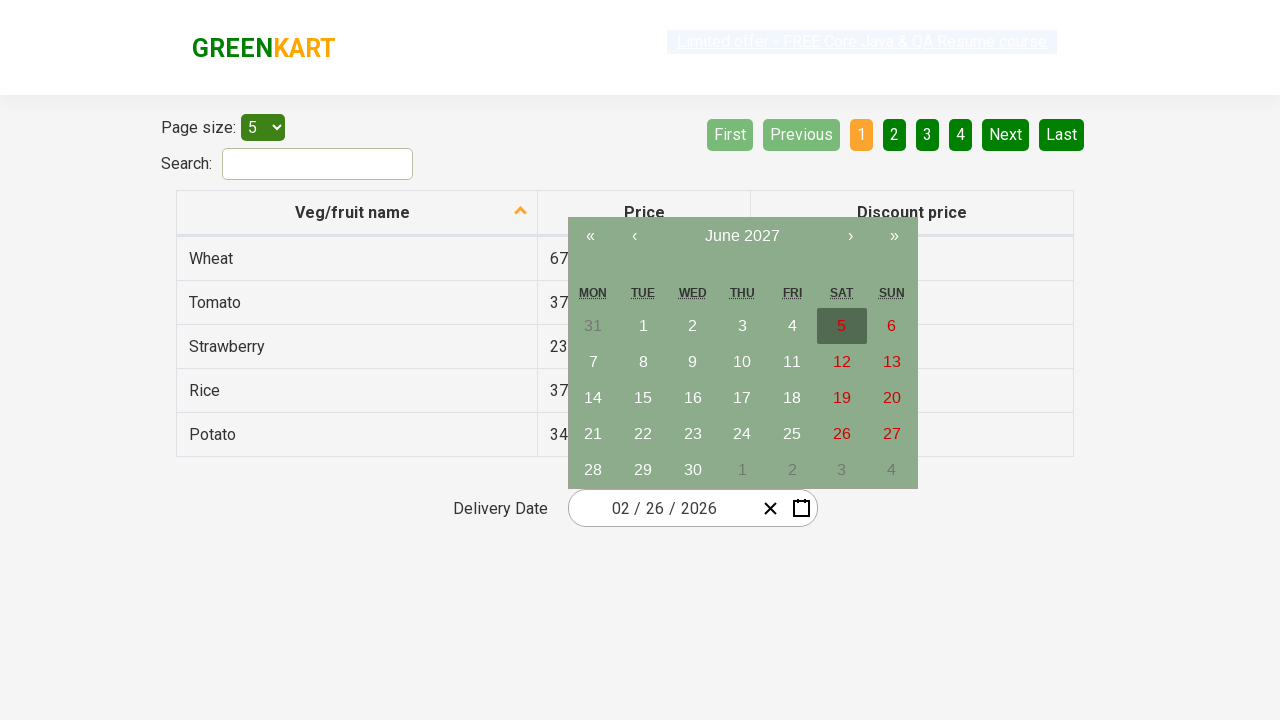

Selected day 15 from calendar at (643, 398) on abbr:text('15')
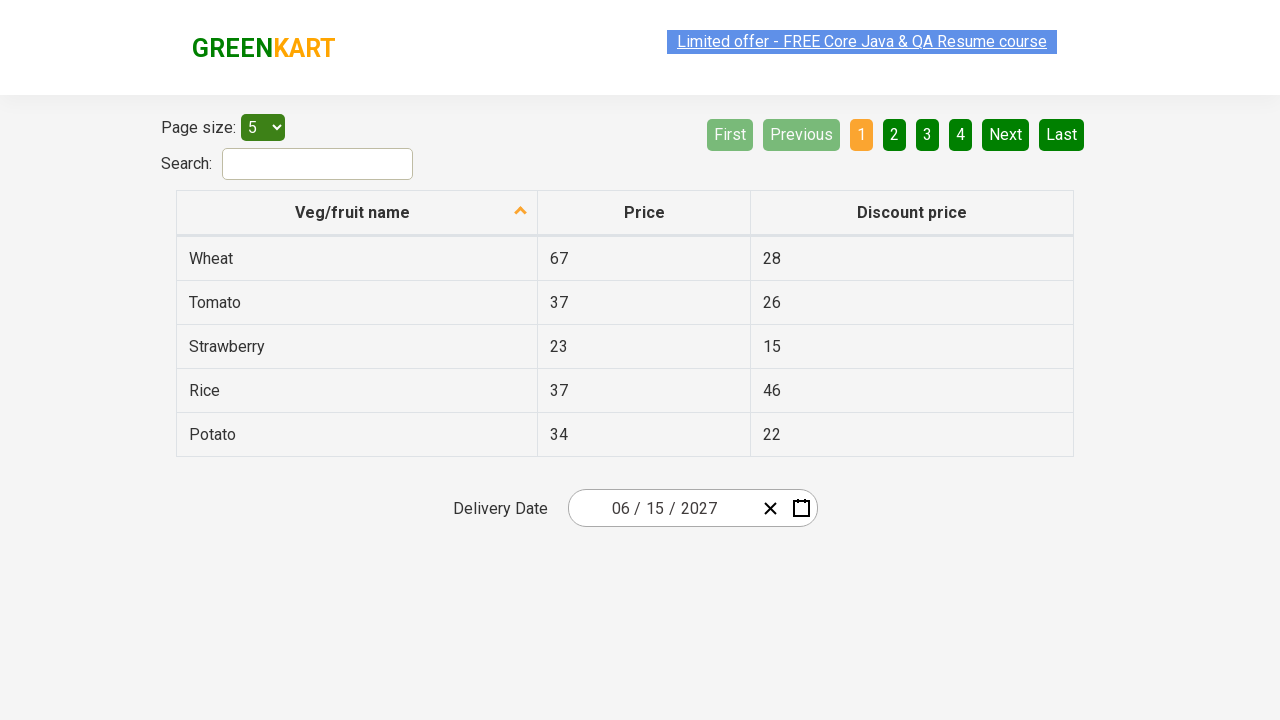

Verified month value is 6
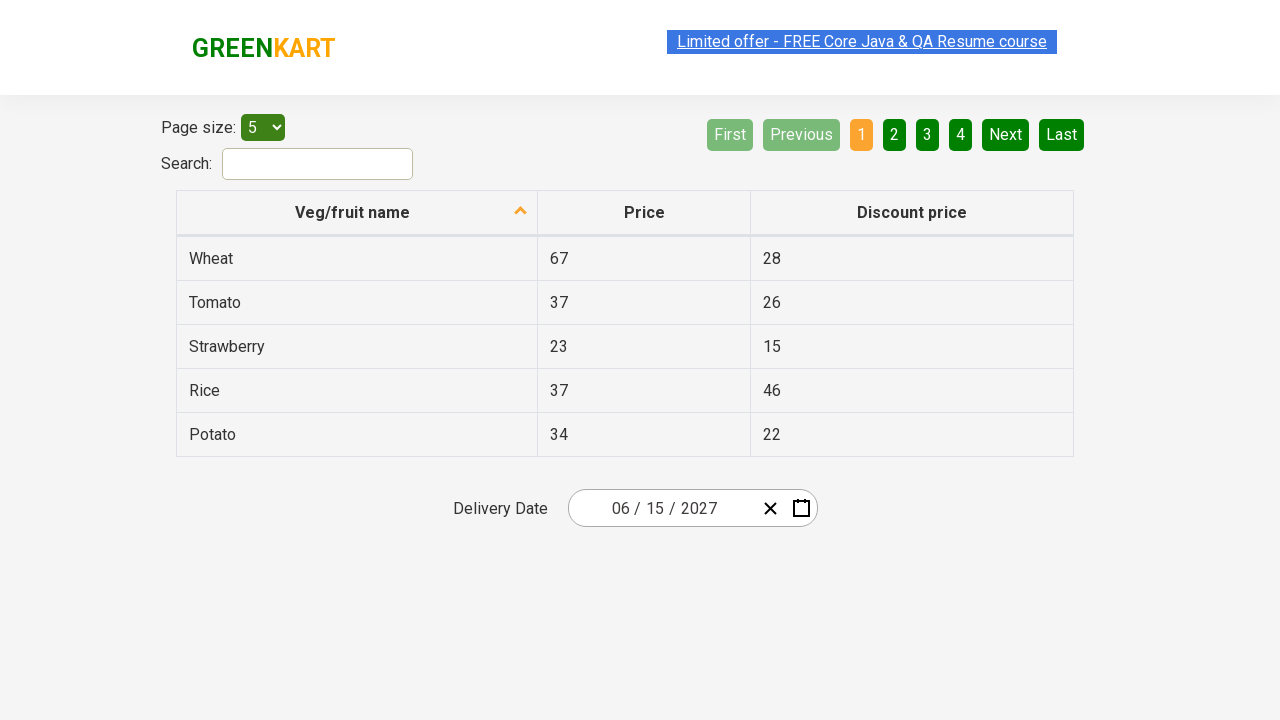

Verified day value is 15
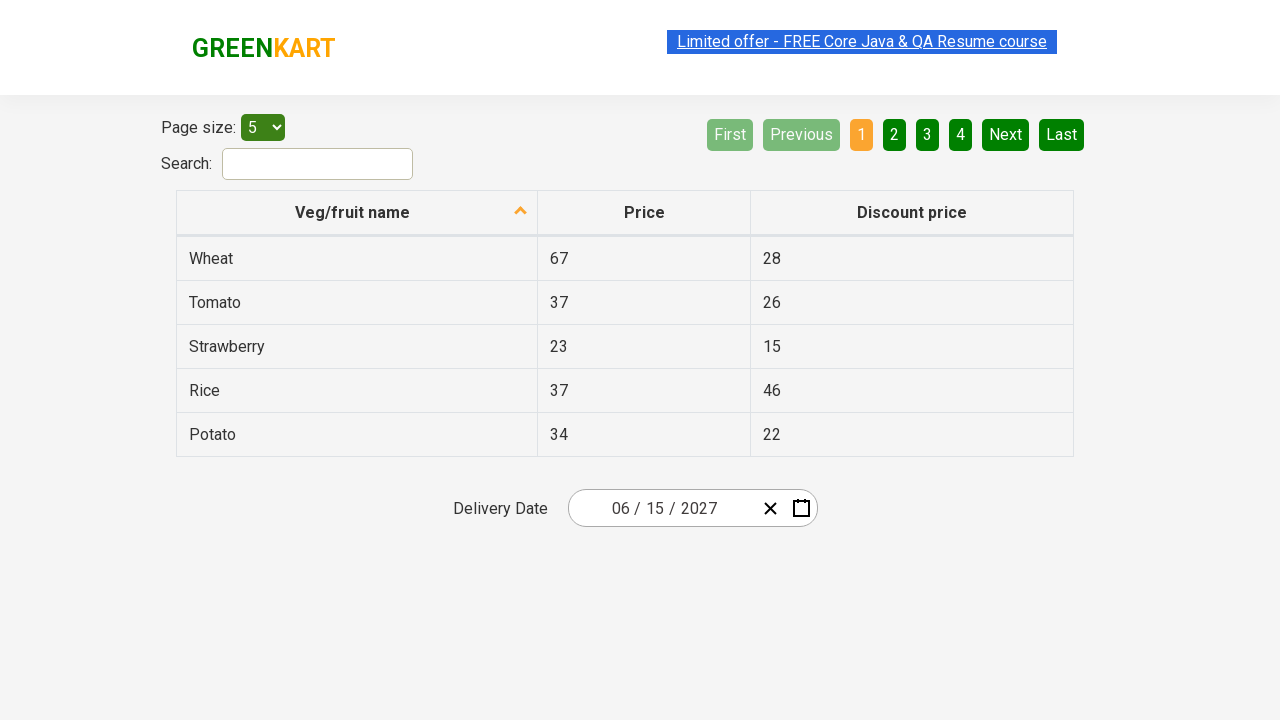

Verified year value is 2027
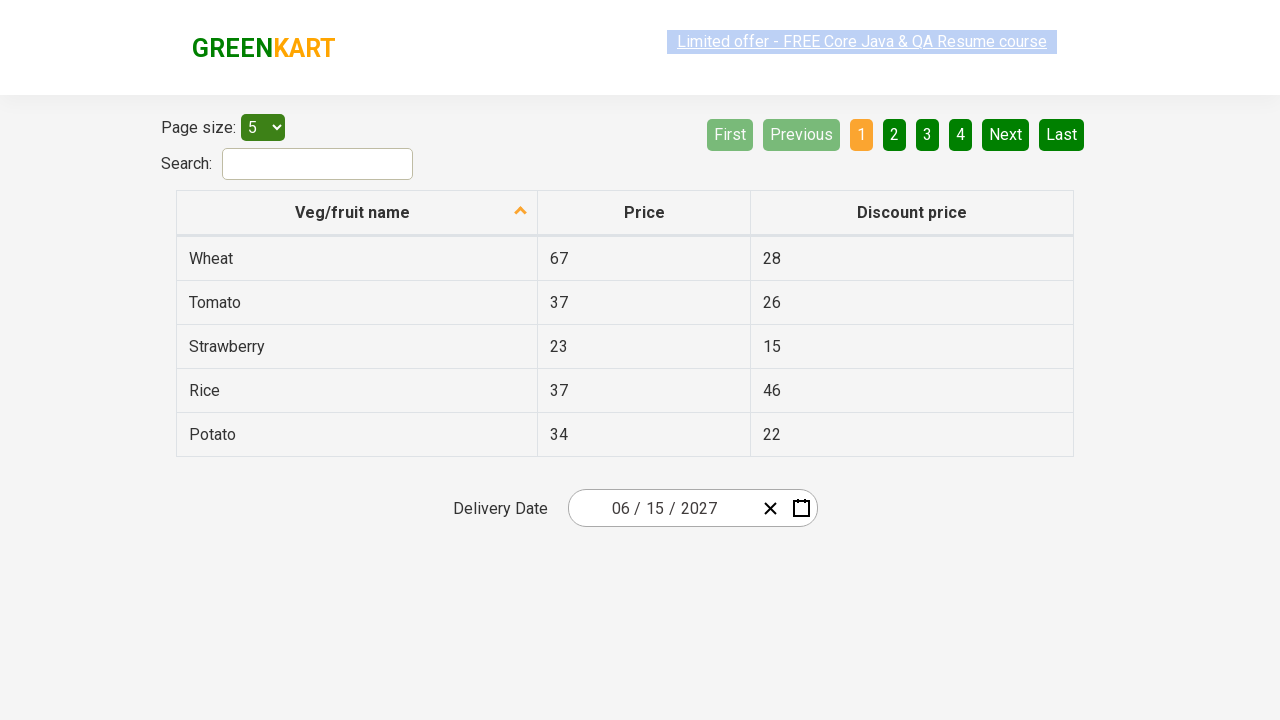

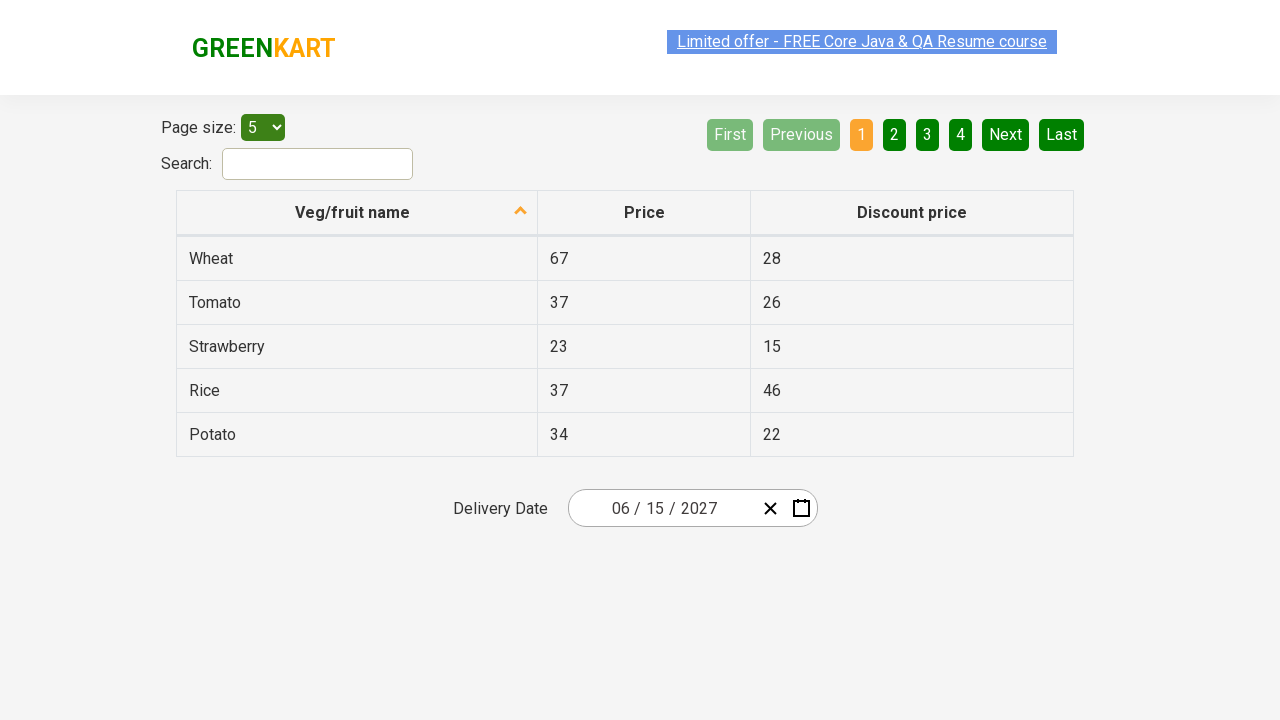